Retrieves a value from an image attribute, performs a calculation, and completes a form with the result along with checkbox and radio button selections

Starting URL: http://suninjuly.github.io/get_attribute.html

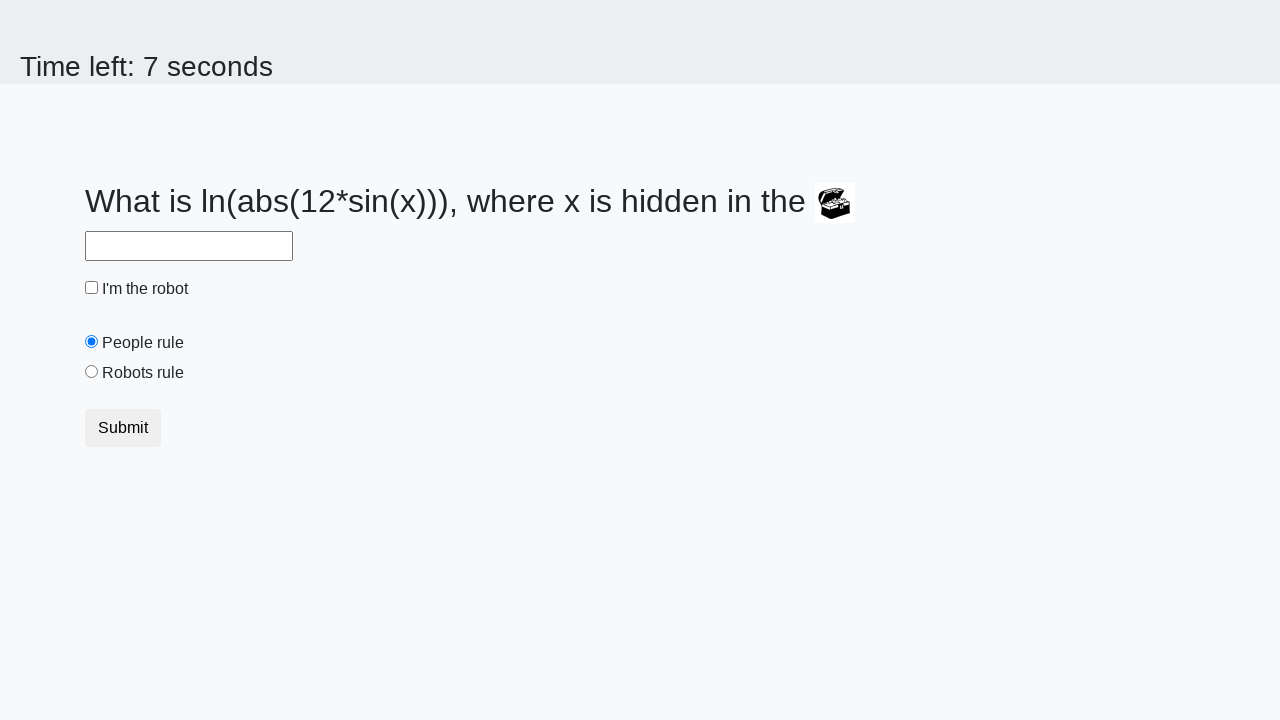

Located treasure image element
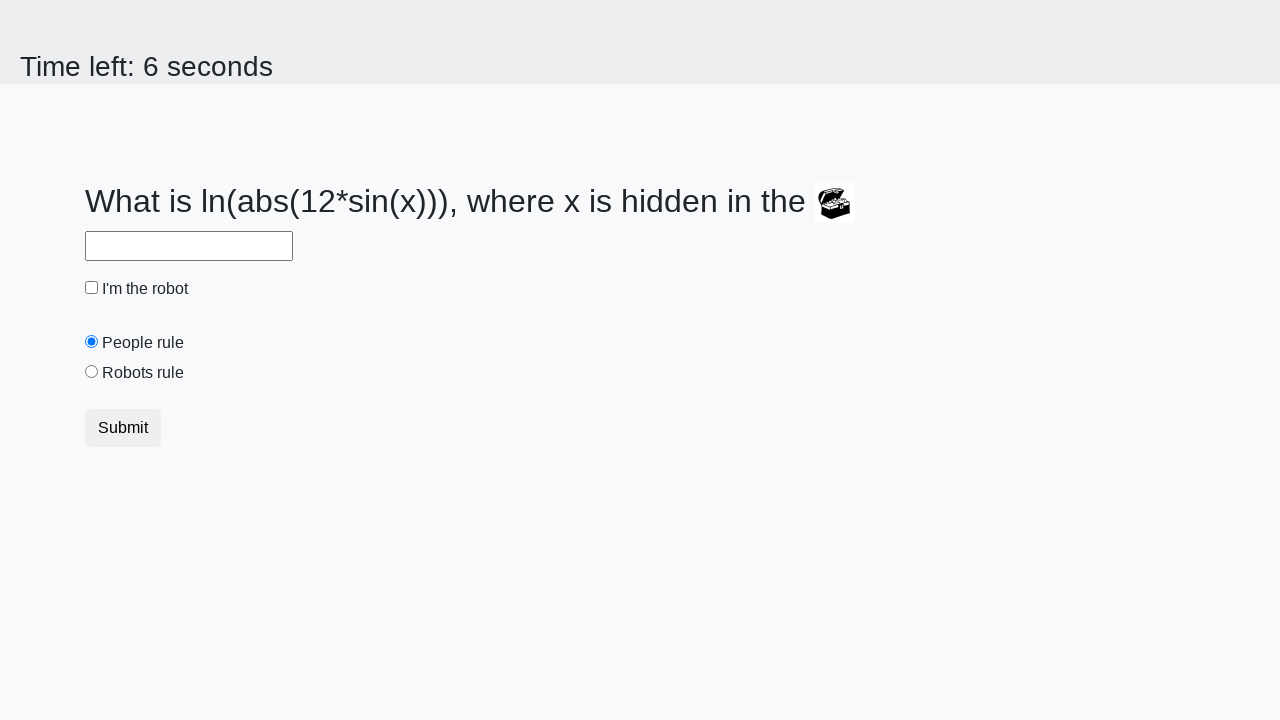

Retrieved valuex attribute from treasure image
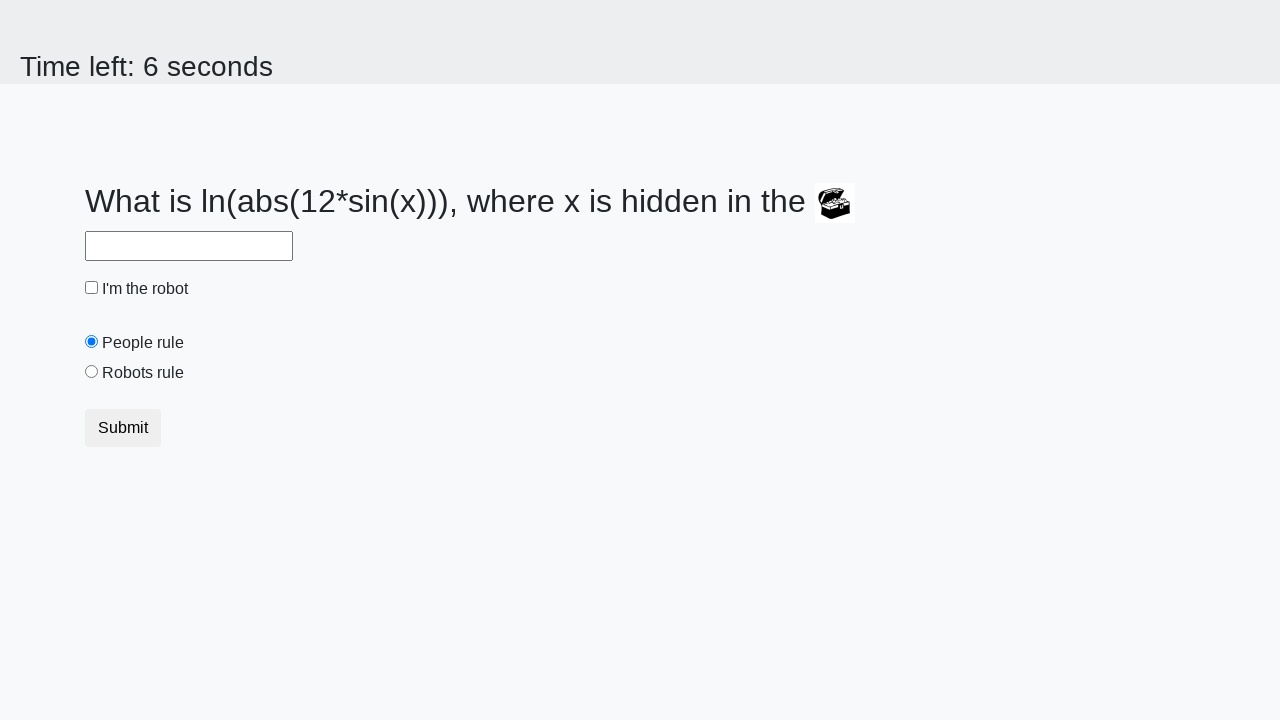

Calculated result using logarithmic function
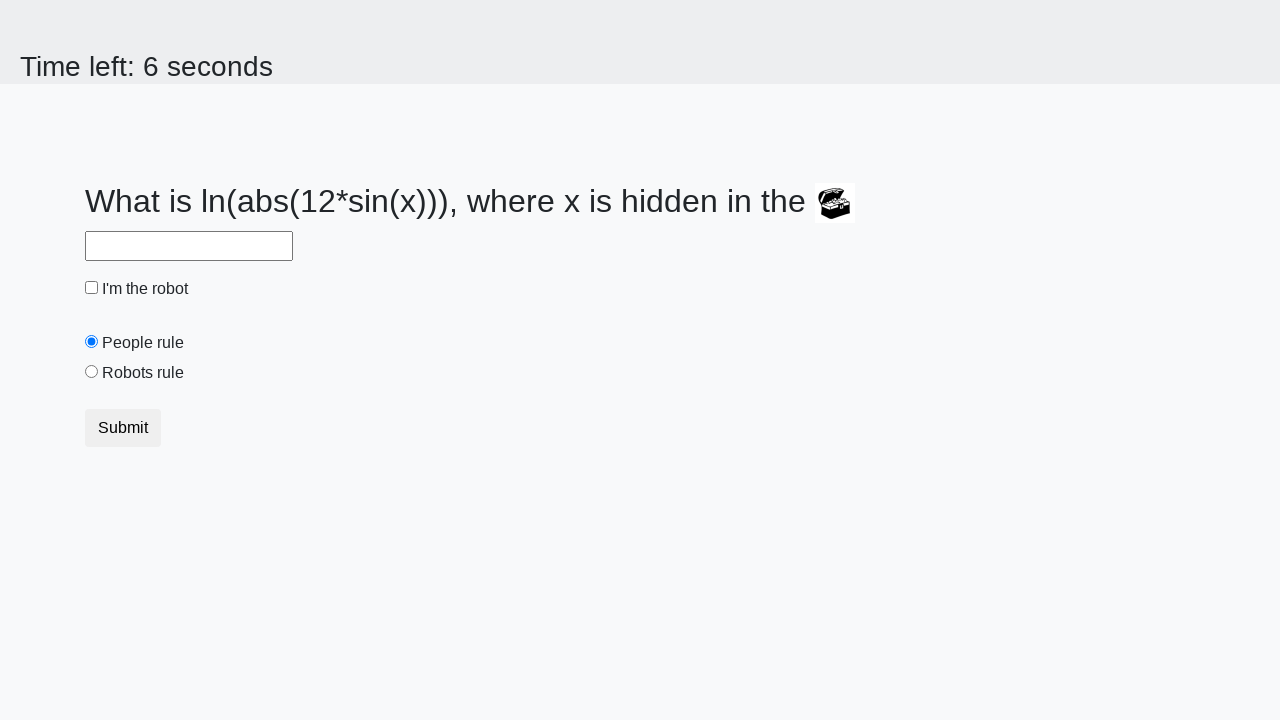

Filled answer field with calculated value on #answer
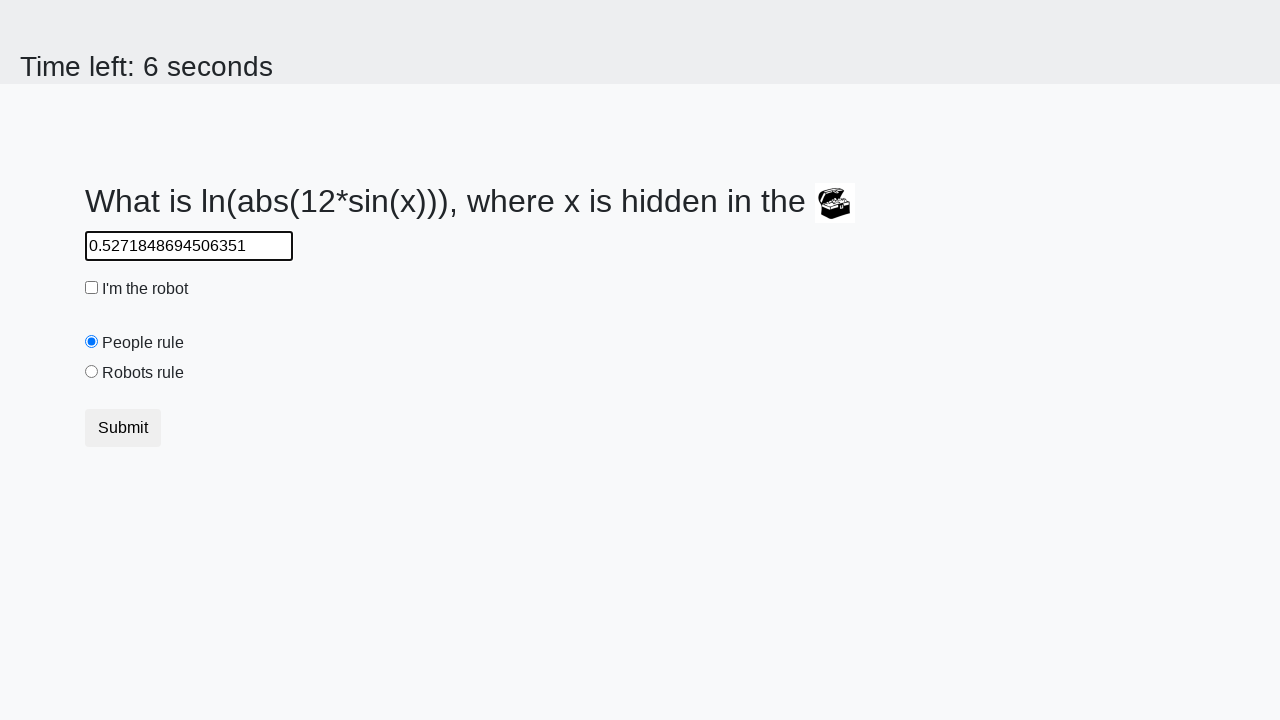

Clicked robot checkbox at (92, 288) on #robotcheckbox
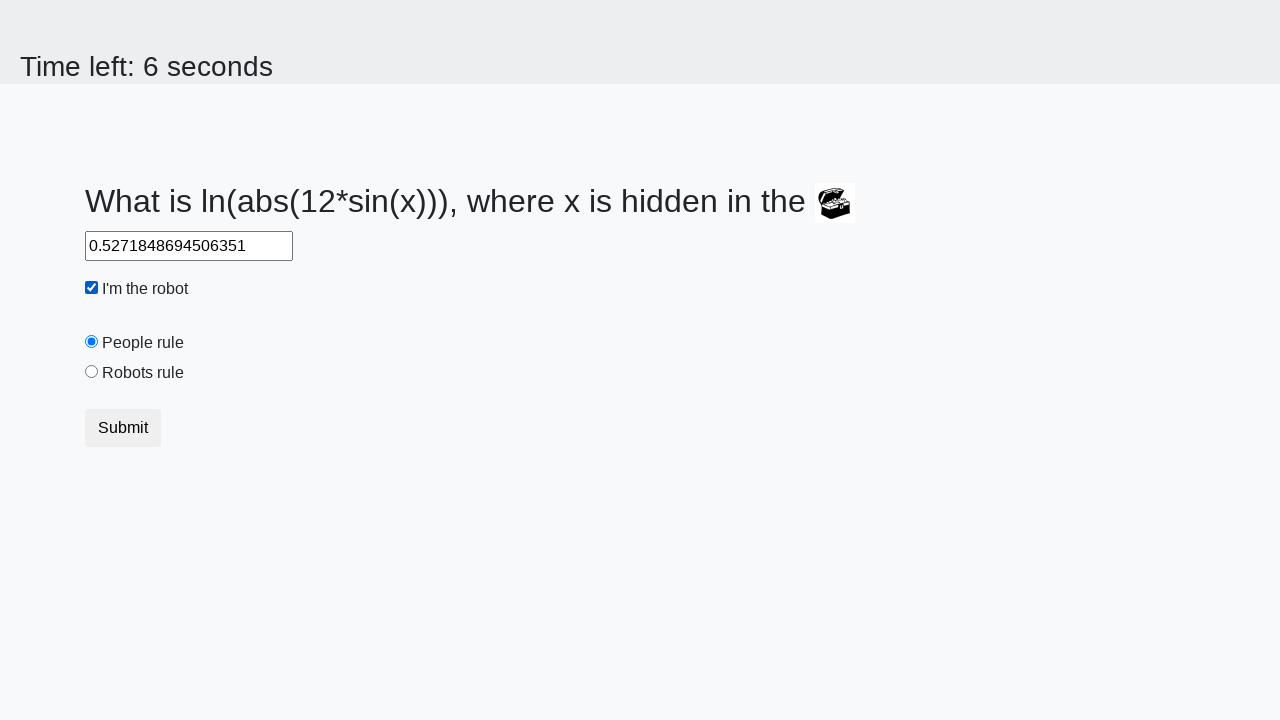

Clicked robots rule radio button at (92, 372) on #robotsrule
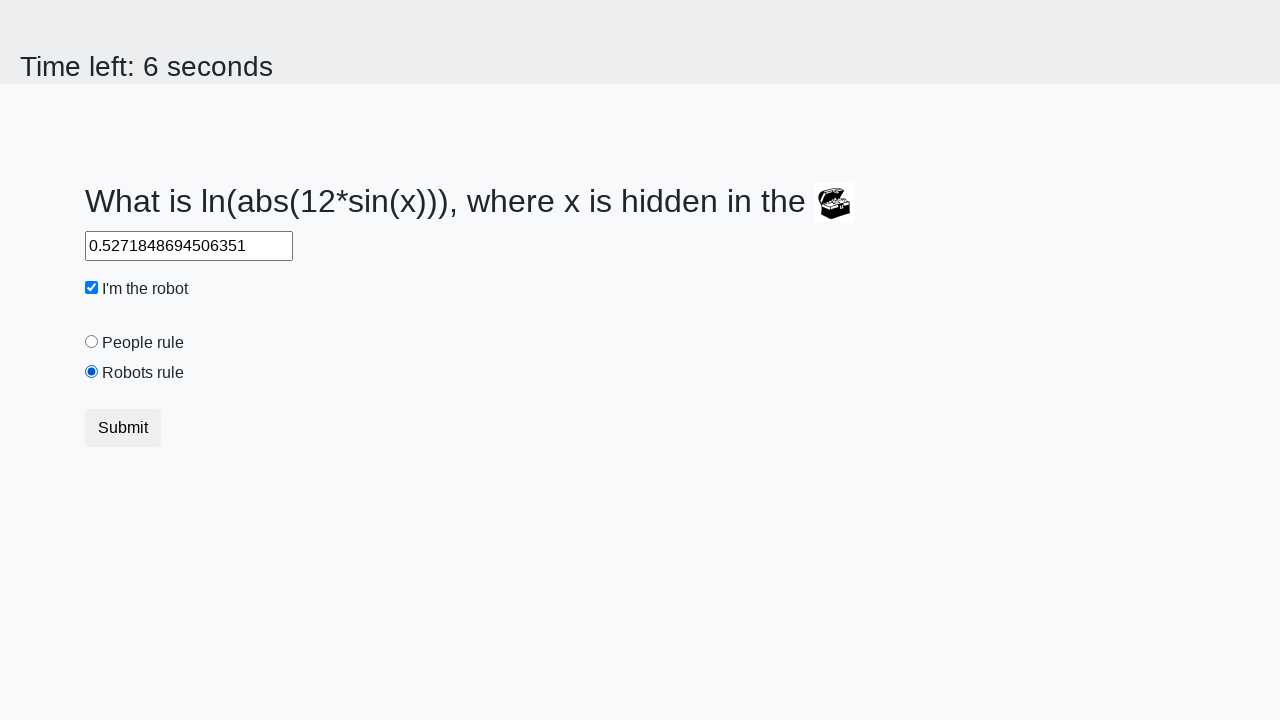

Clicked submit button to complete form at (123, 428) on button
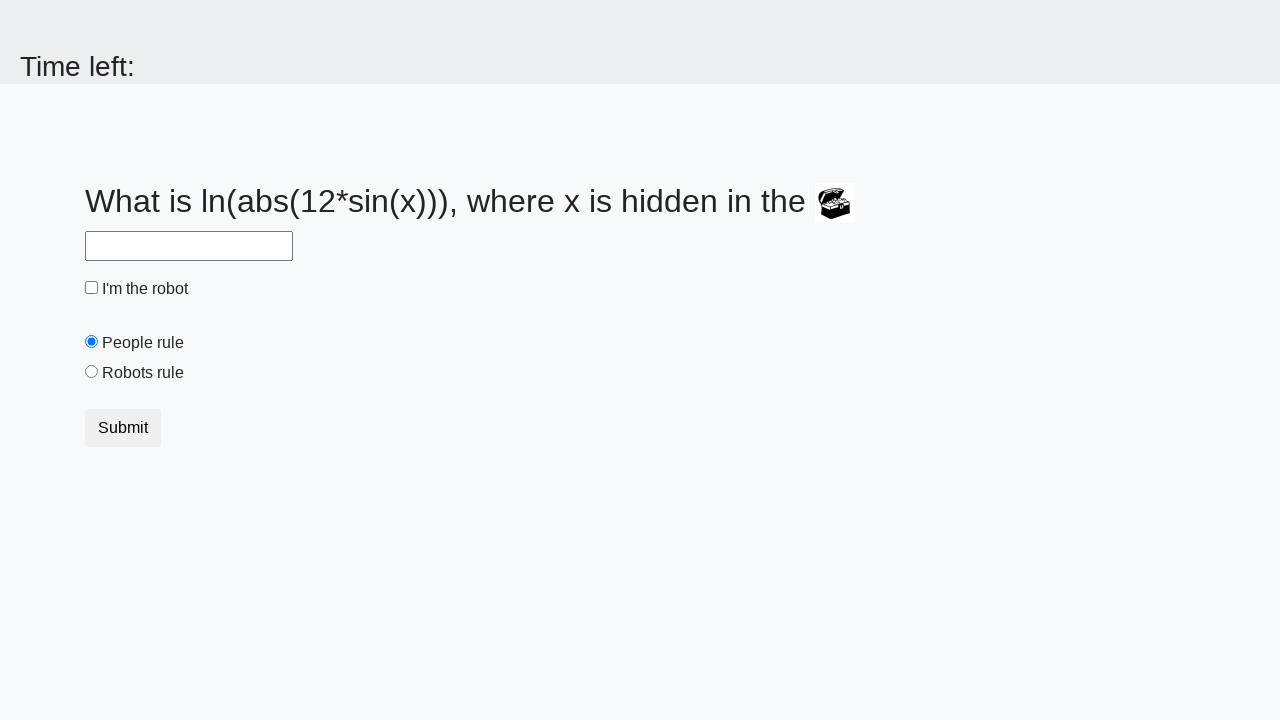

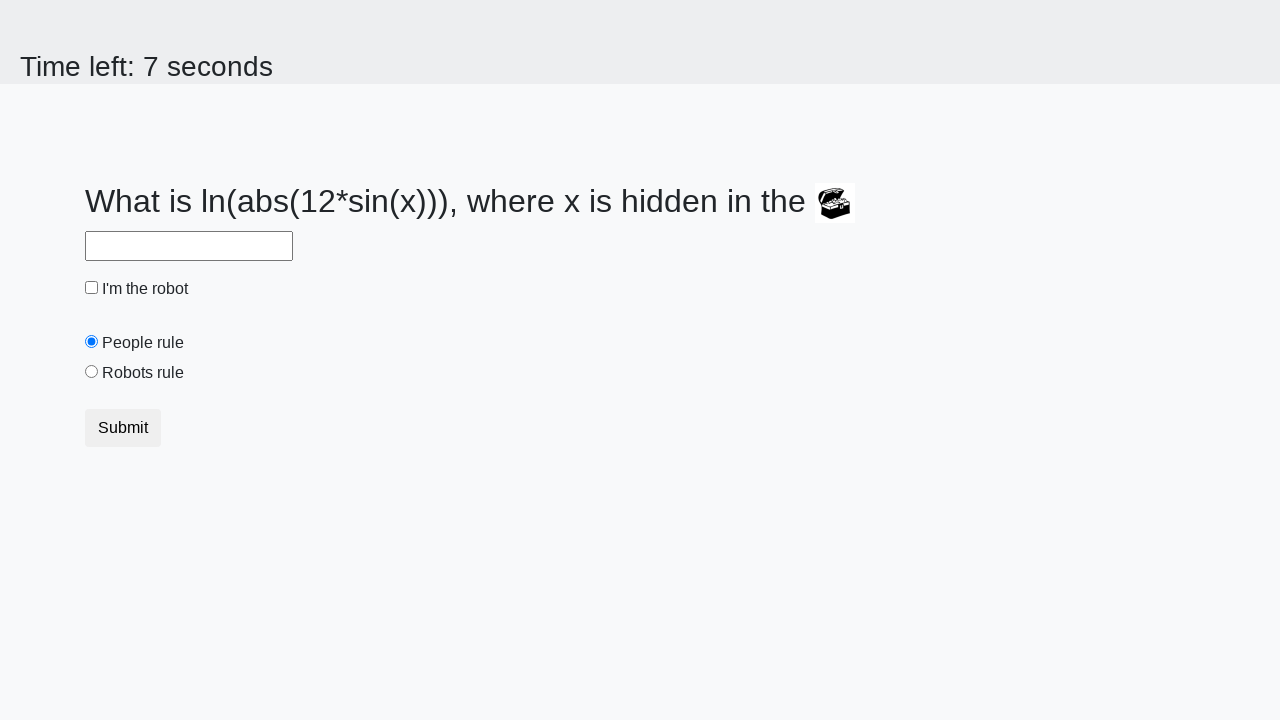